Launches the Bajaj Auto website and verifies it loads successfully

Starting URL: https://www.bajajauto.com/

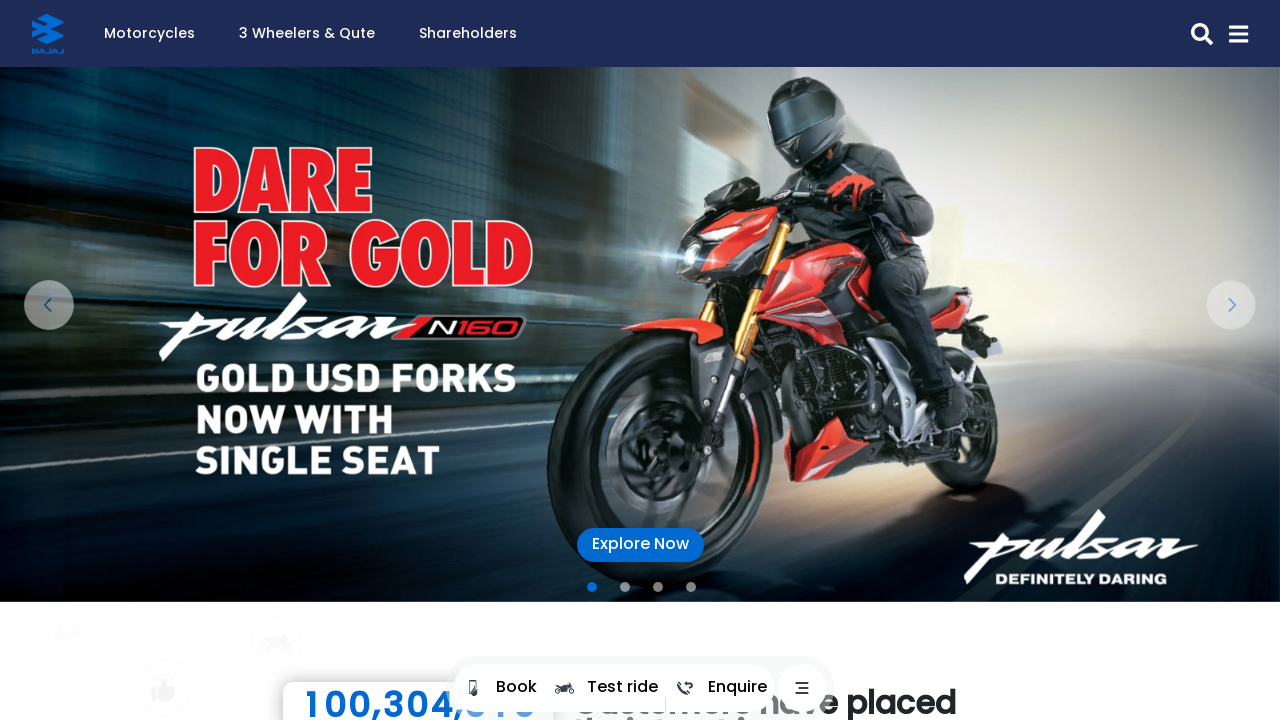

Waited for page DOM to be fully loaded
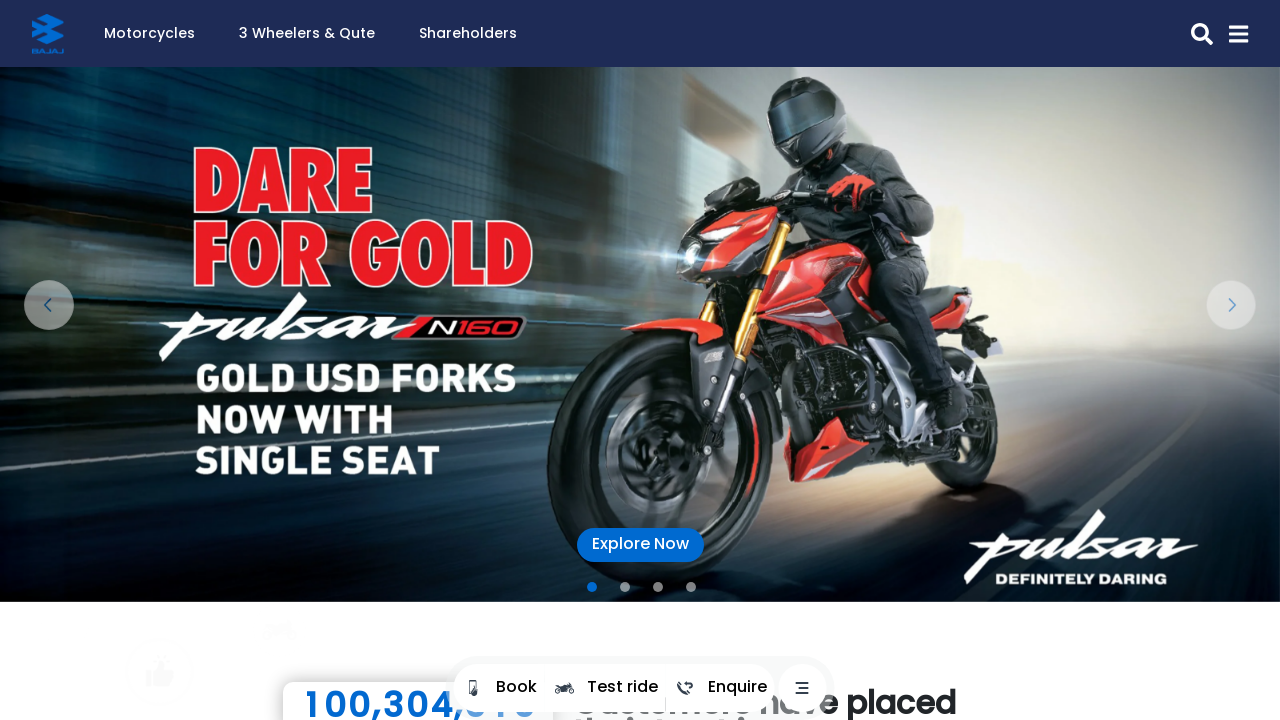

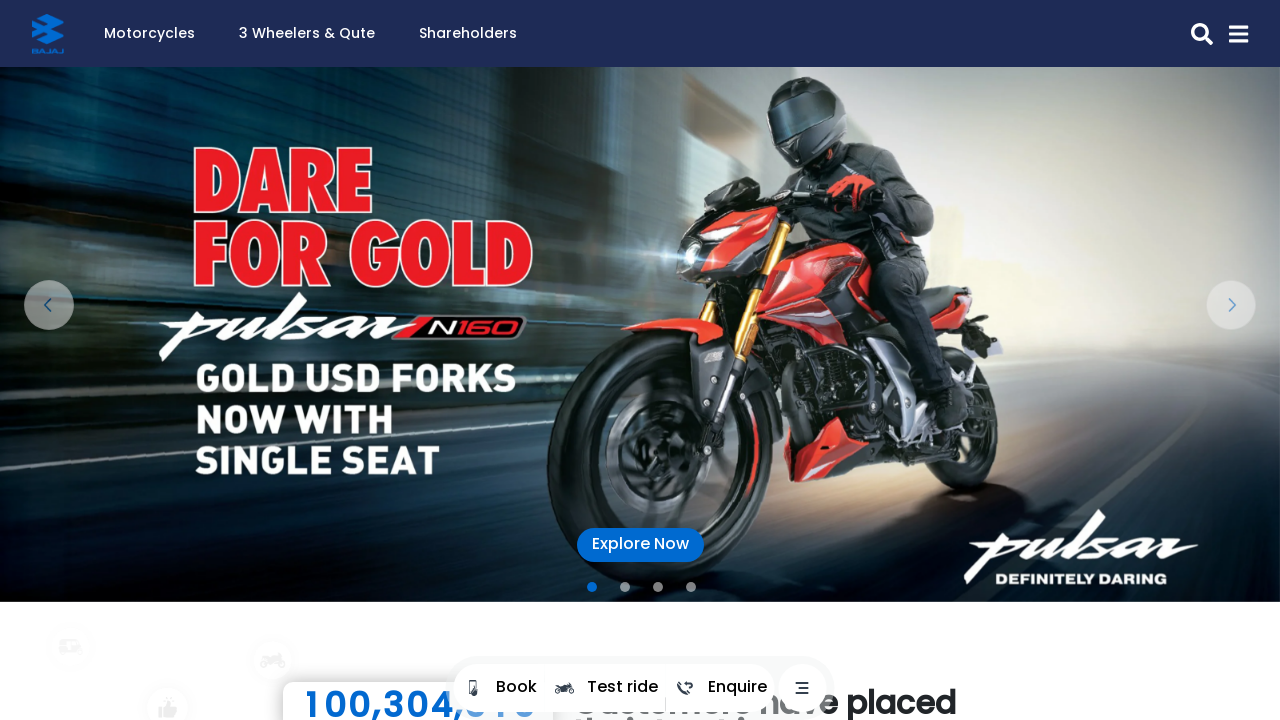